Tests product search functionality on a shopping practice site by typing a search query, verifying filtered results count, and adding an item to cart

Starting URL: https://rahulshettyacademy.com/seleniumPractise/#/

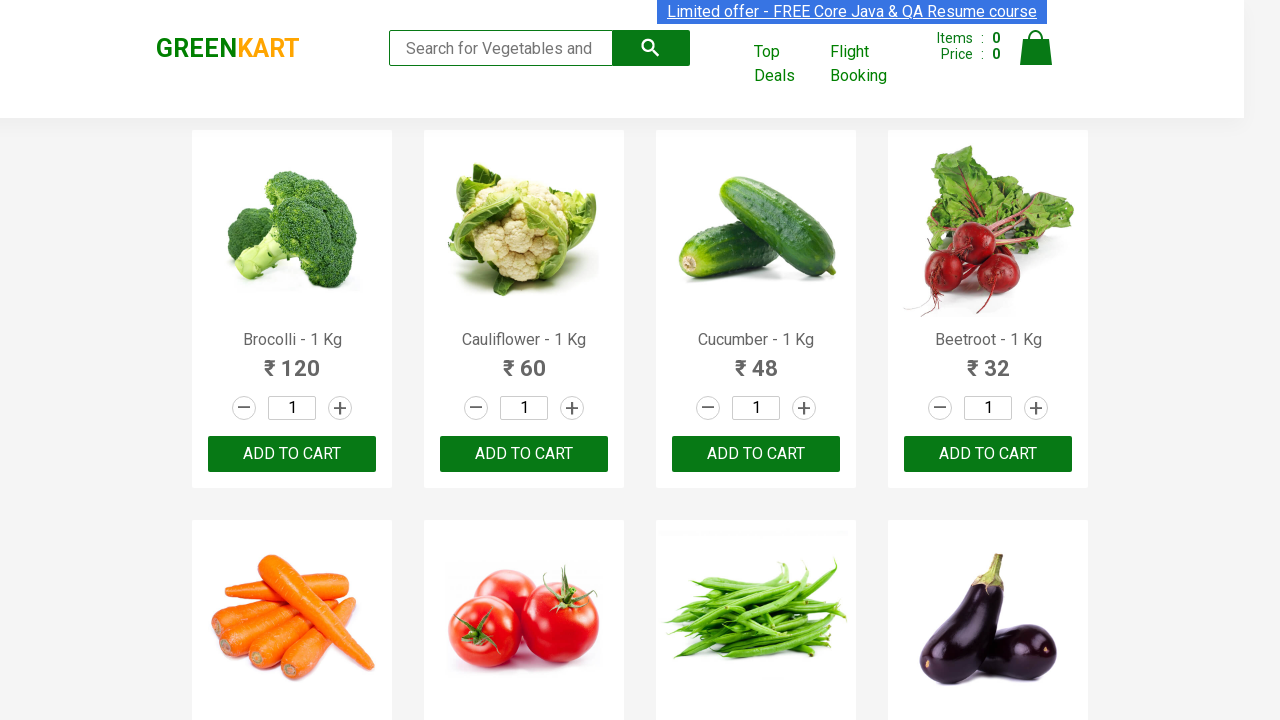

Typed 'ca' in search field to filter products on .search-keyword
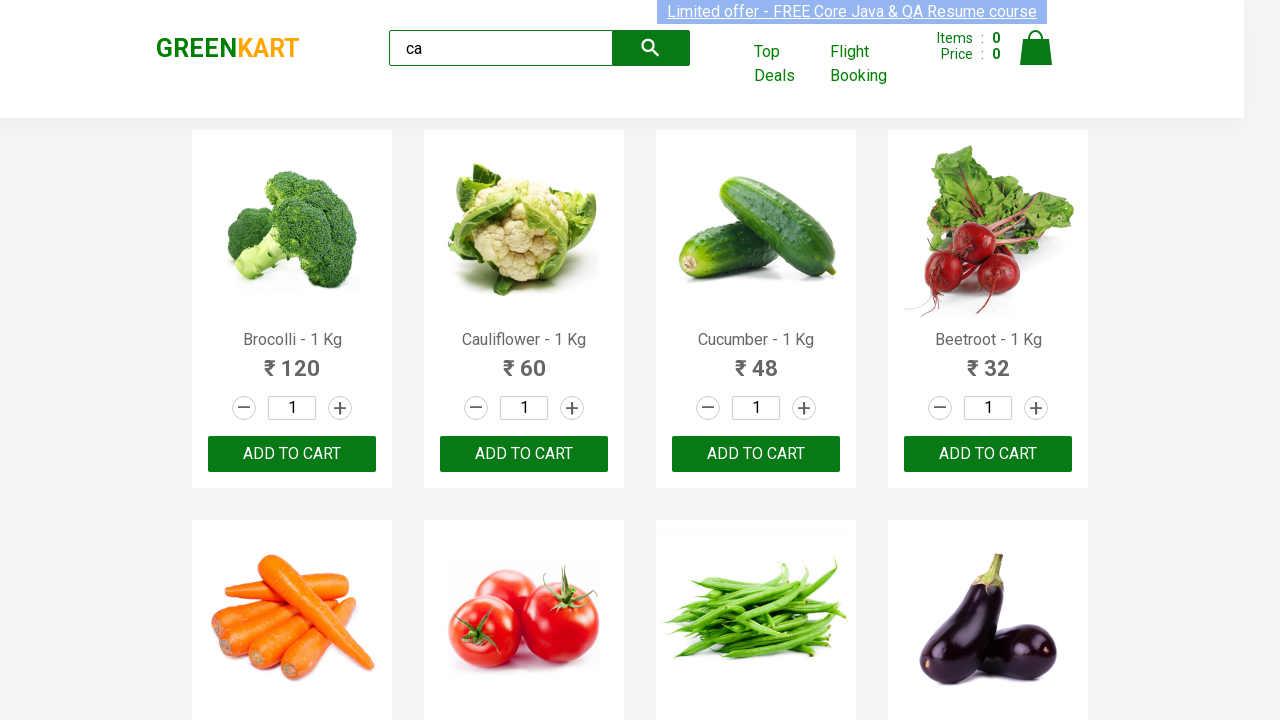

Waited 2 seconds for search results to filter
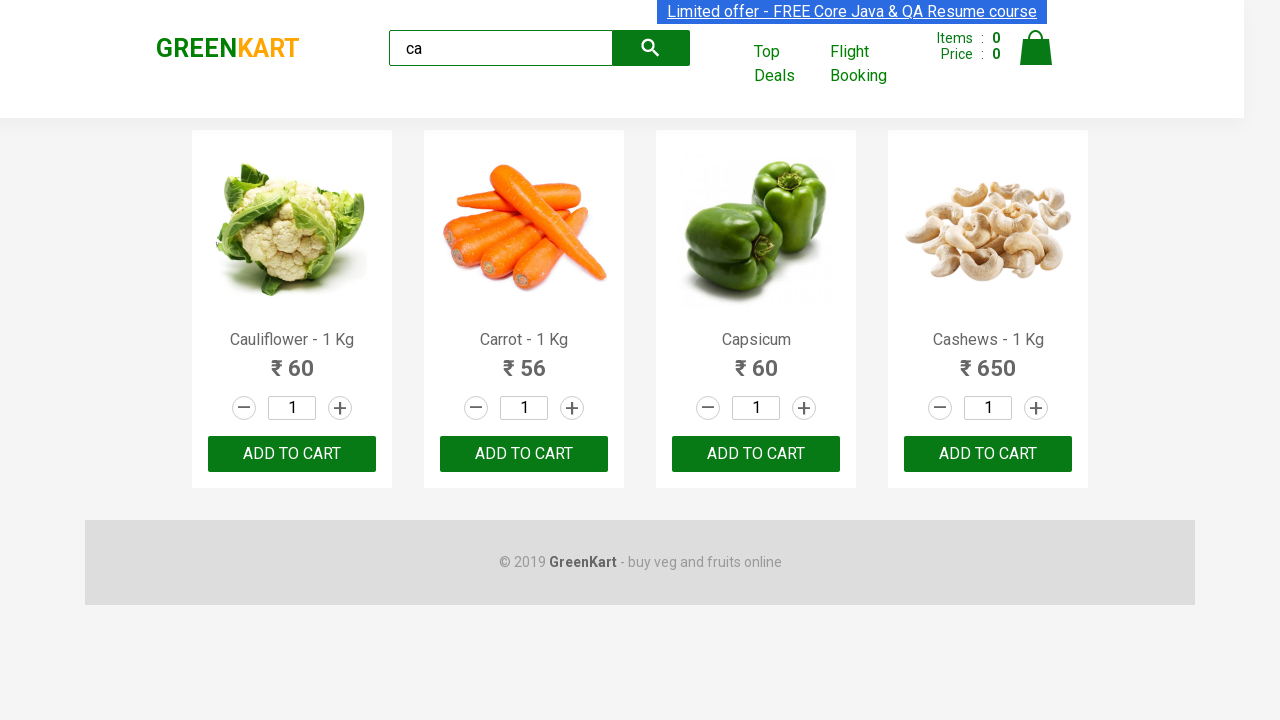

Verified that 4 visible products are displayed after search
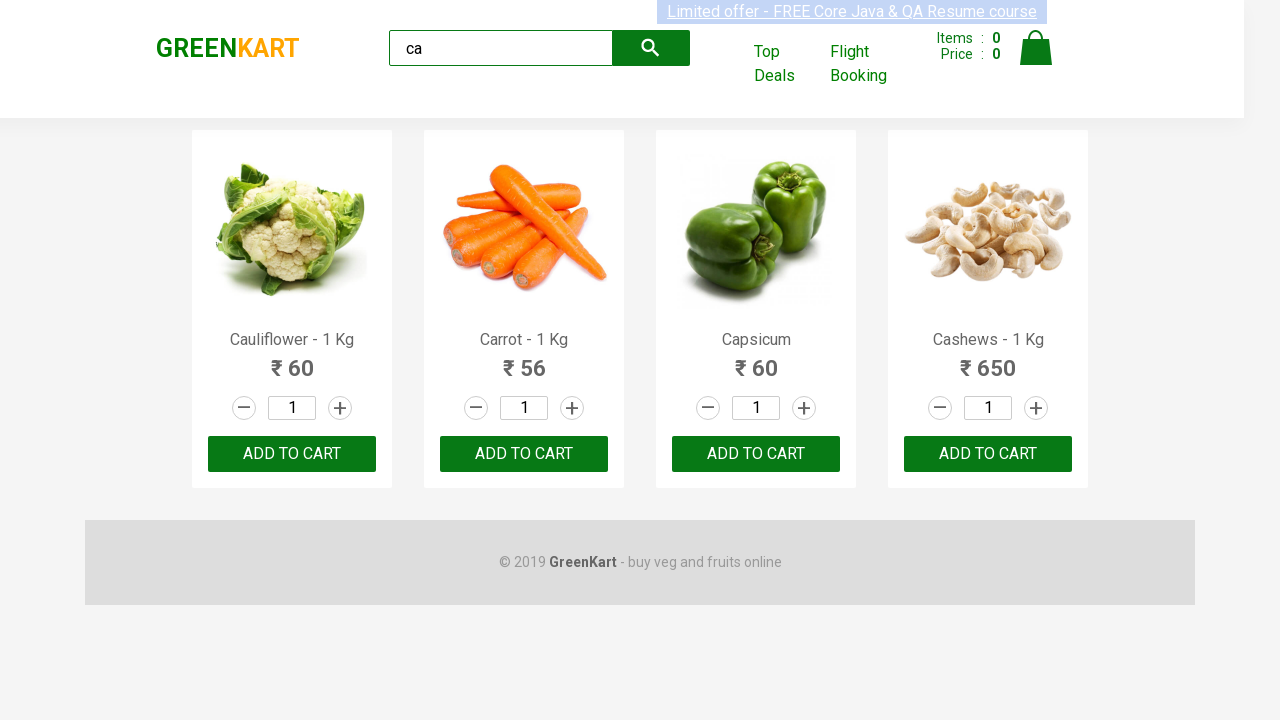

Verified that products container contains exactly 4 products
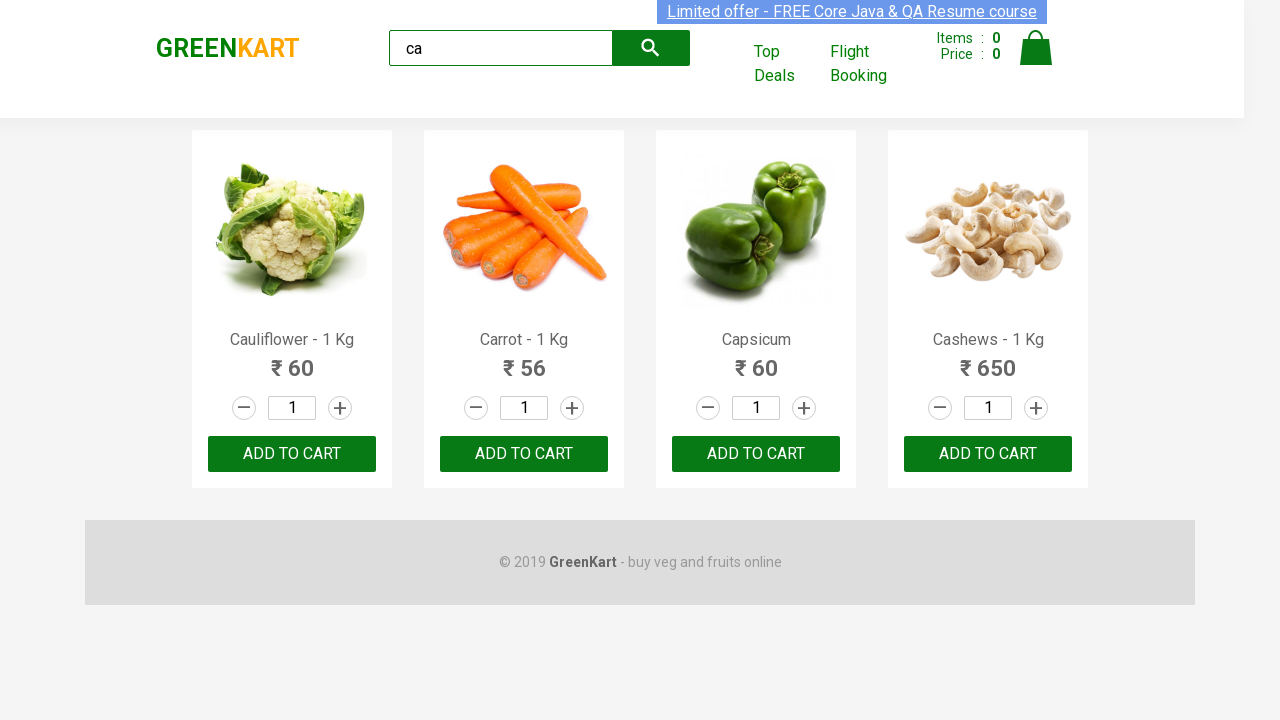

Clicked 'ADD TO CART' button on the third product at (756, 454) on .products .product >> nth=2 >> text=ADD TO CART
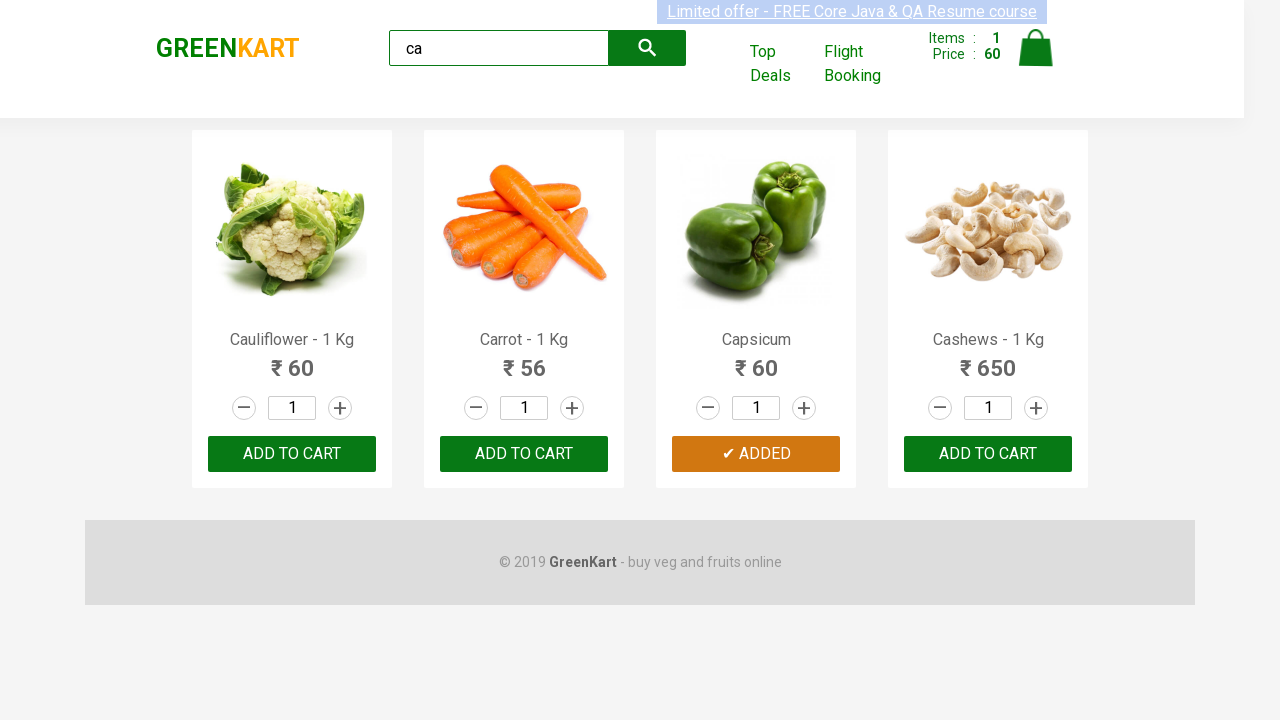

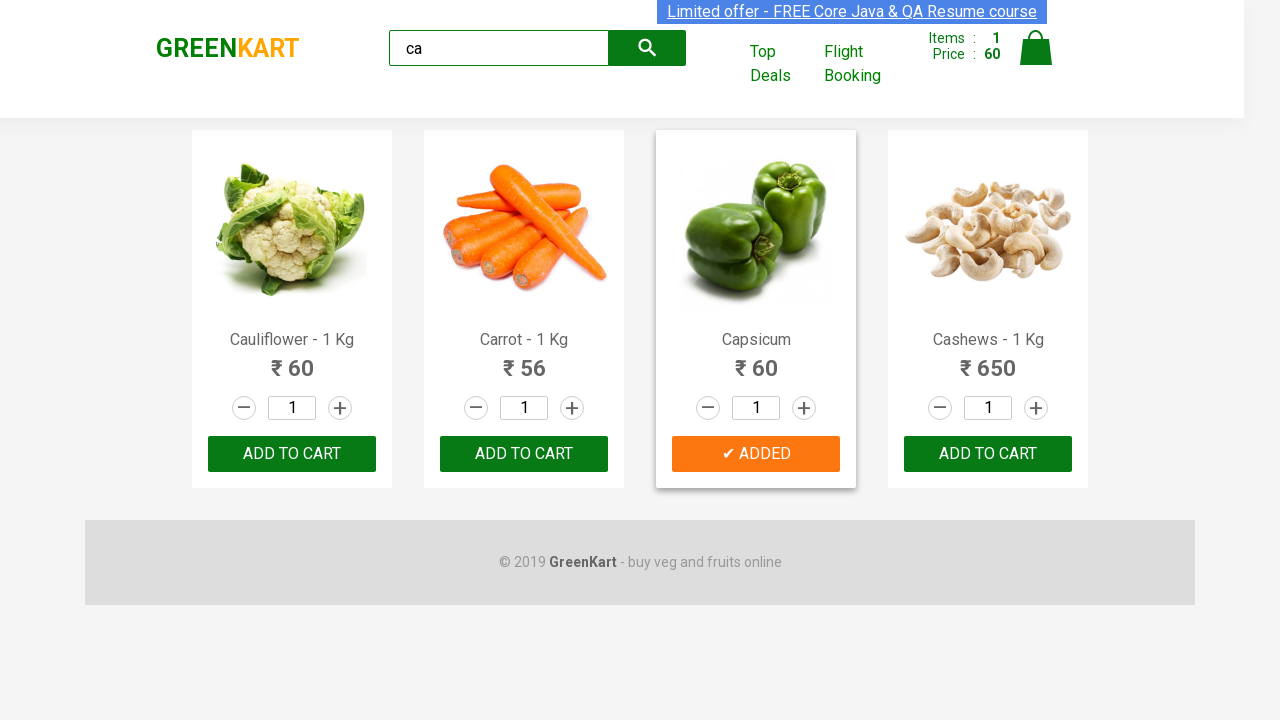